Tests confirm JavaScript alert by clicking the Confirm Alert button and dismissing it with Cancel

Starting URL: https://v1.training-support.net/selenium/javascript-alerts

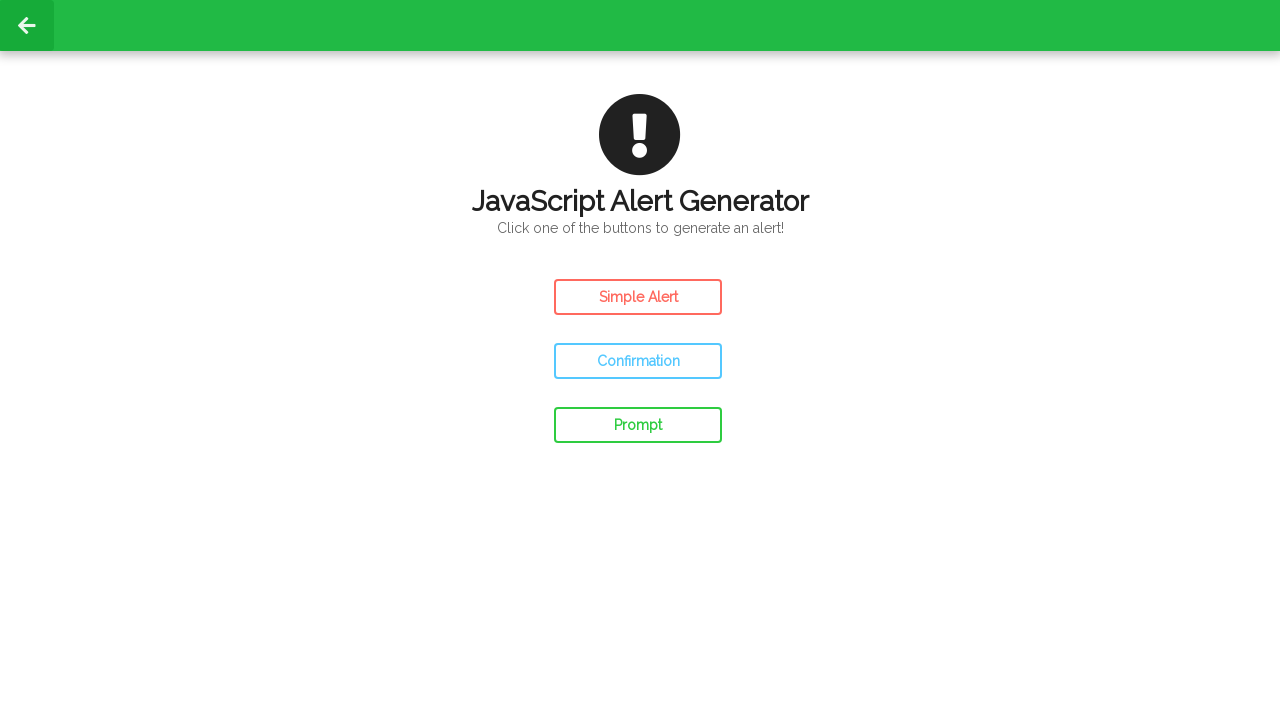

Set up dialog handler to dismiss confirm alerts
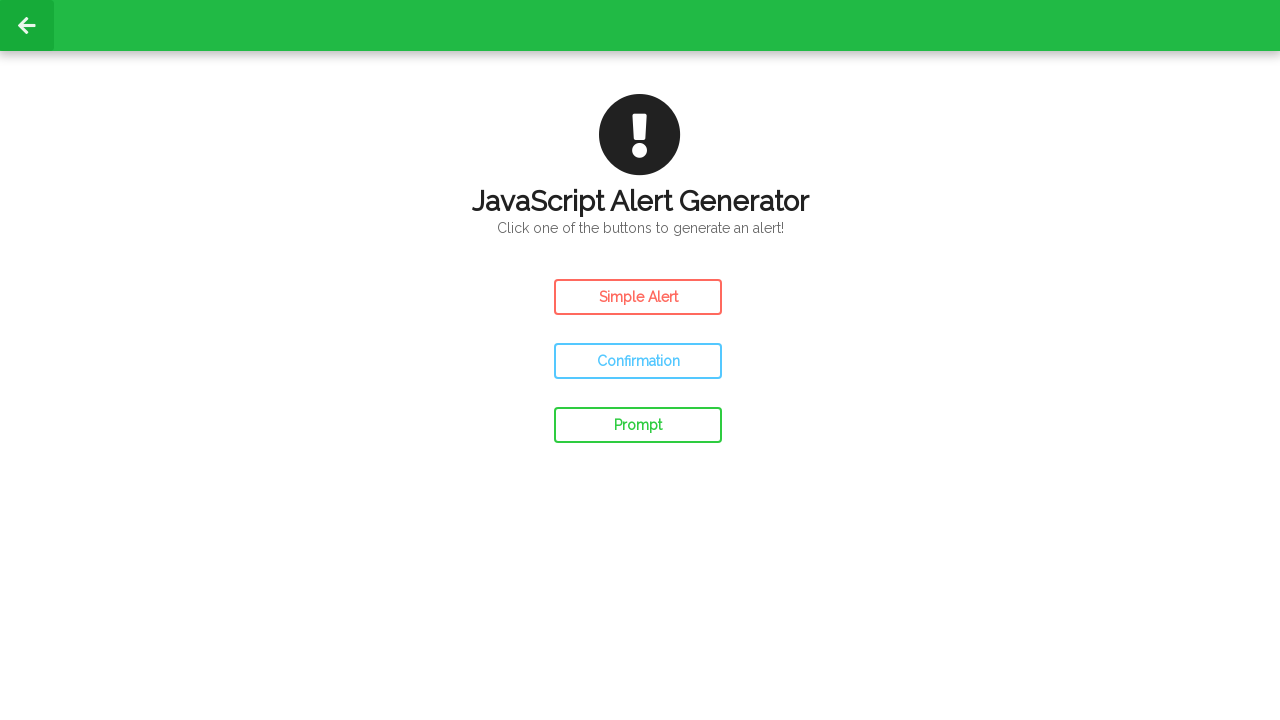

Clicked the Confirm Alert button at (638, 361) on #confirm
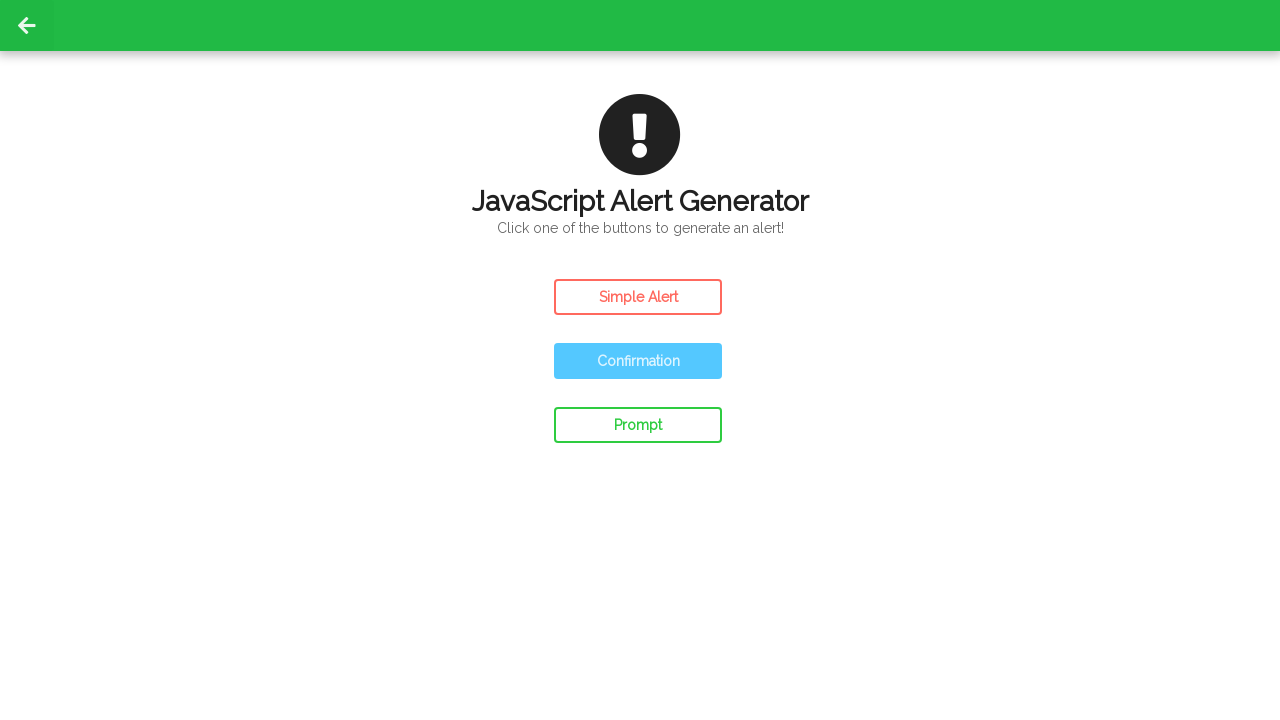

Waited for confirm alert dialog to be dismissed
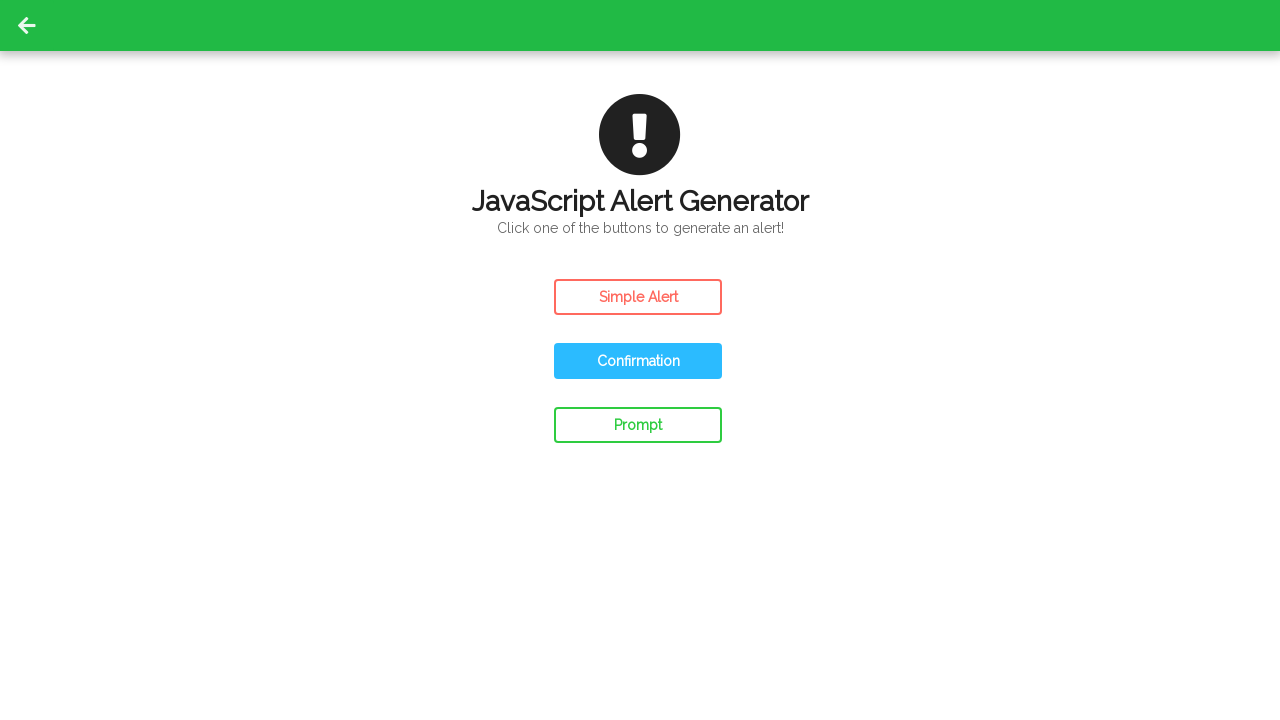

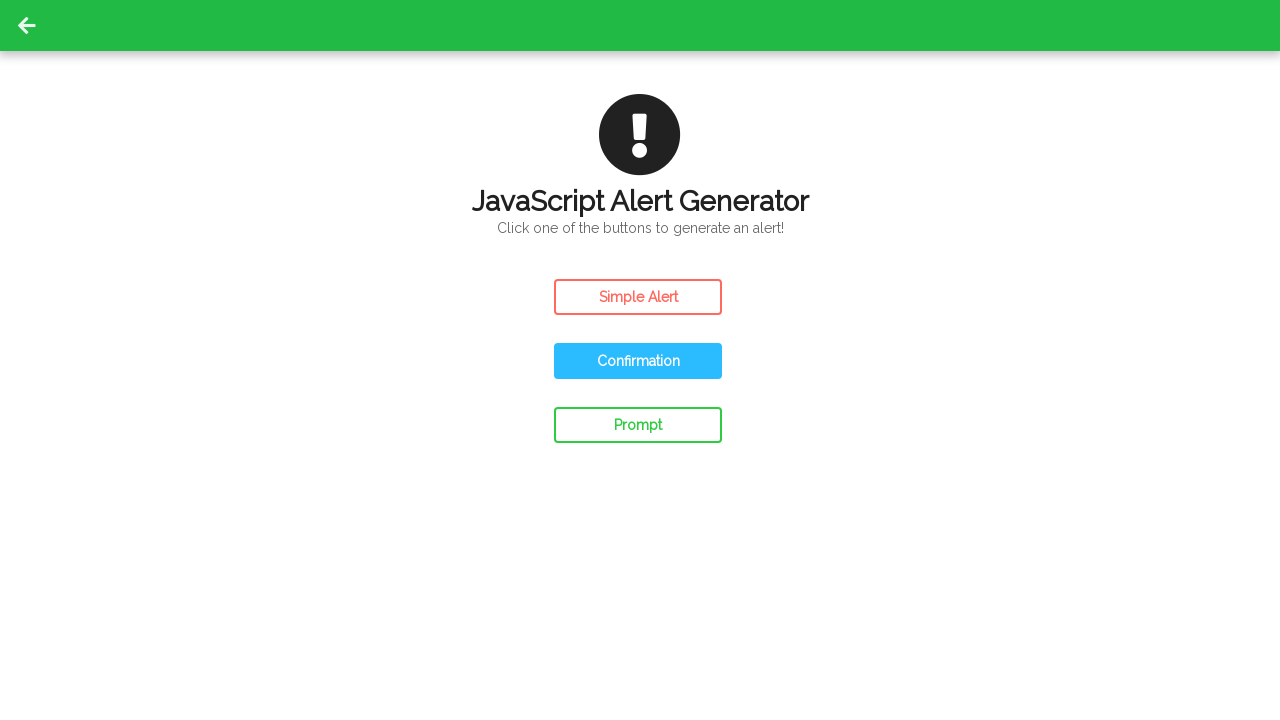